Tests autocomplete form by filling multiple address fields using a parameterized approach

Starting URL: https://formy-project.herokuapp.com/autocomplete

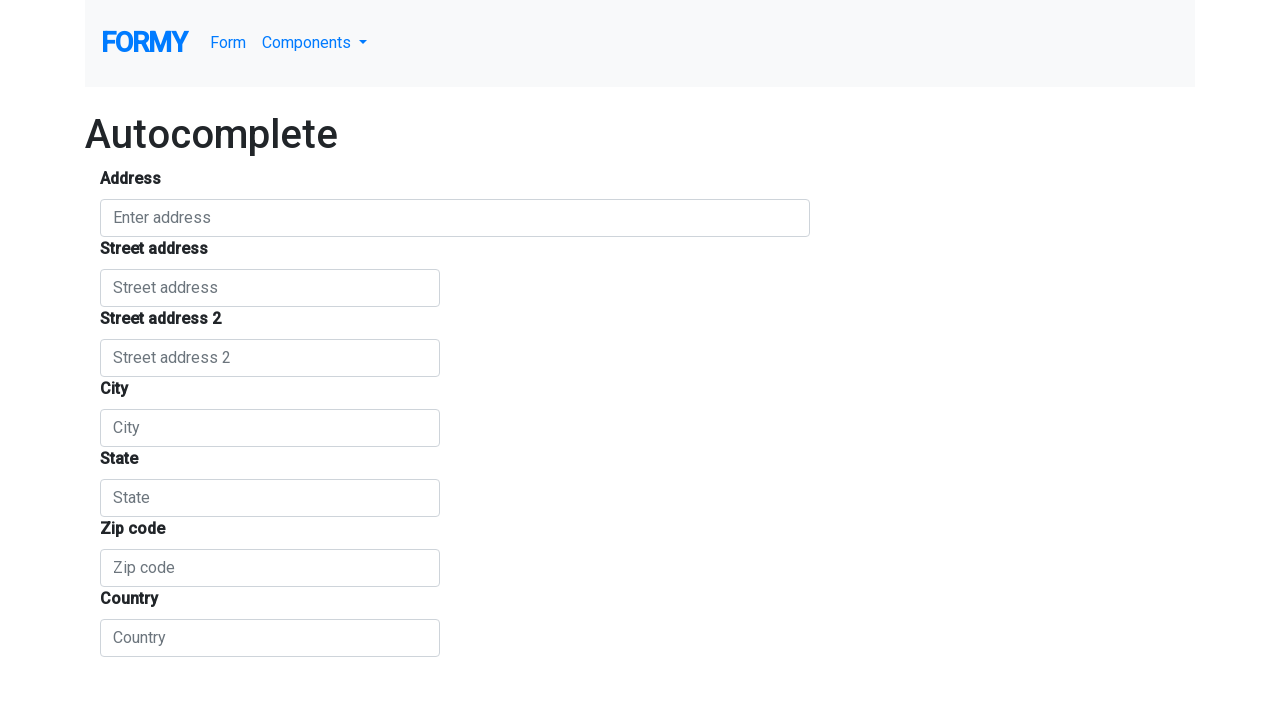

Filled main address field with 'Eola Lake' on //input[@placeholder='Enter address']
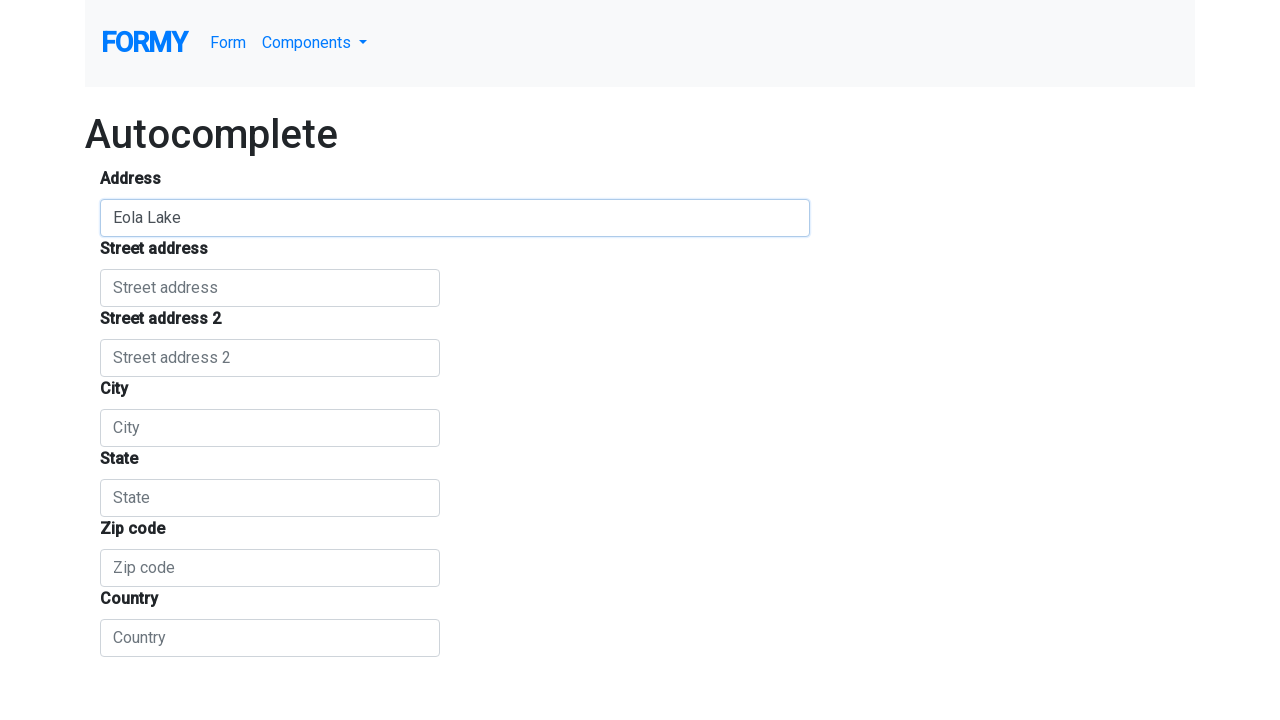

Filled street address field with 'Main street number 2' on //input[@placeholder='Street address']
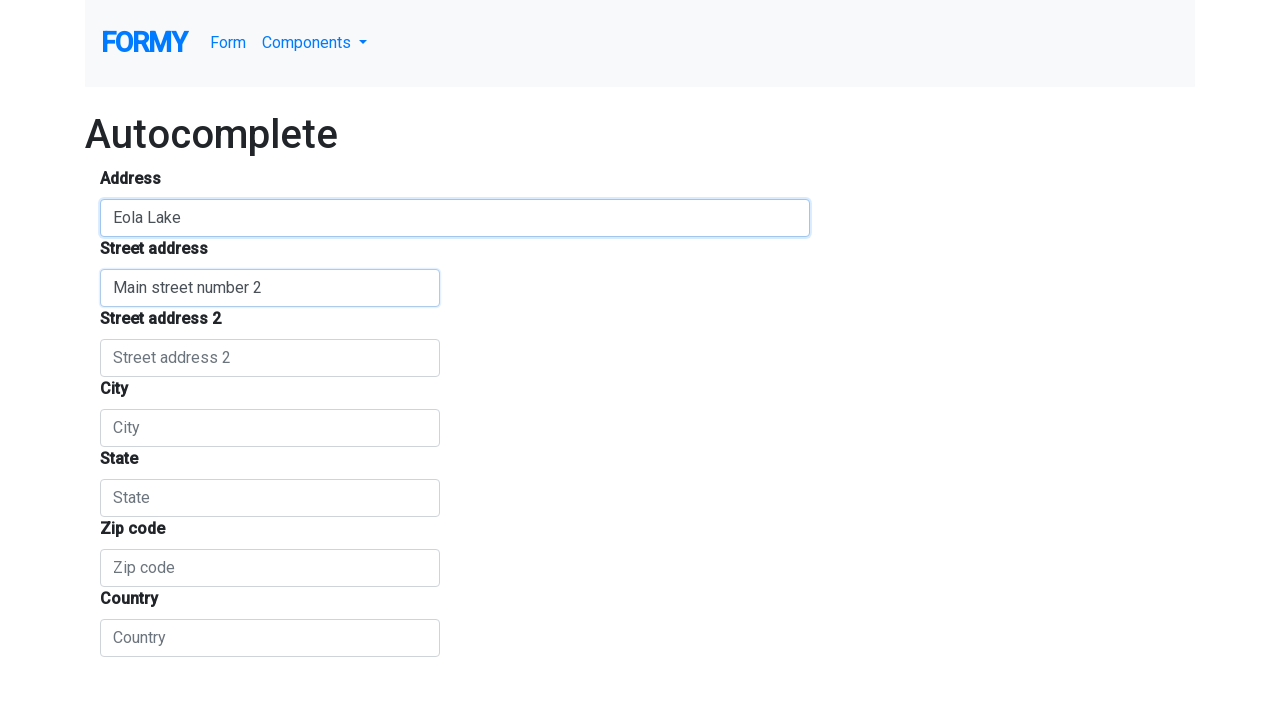

Filled secondary street address field with 'J.F.Kennedy street number 7' on //input[@placeholder='Street address 2']
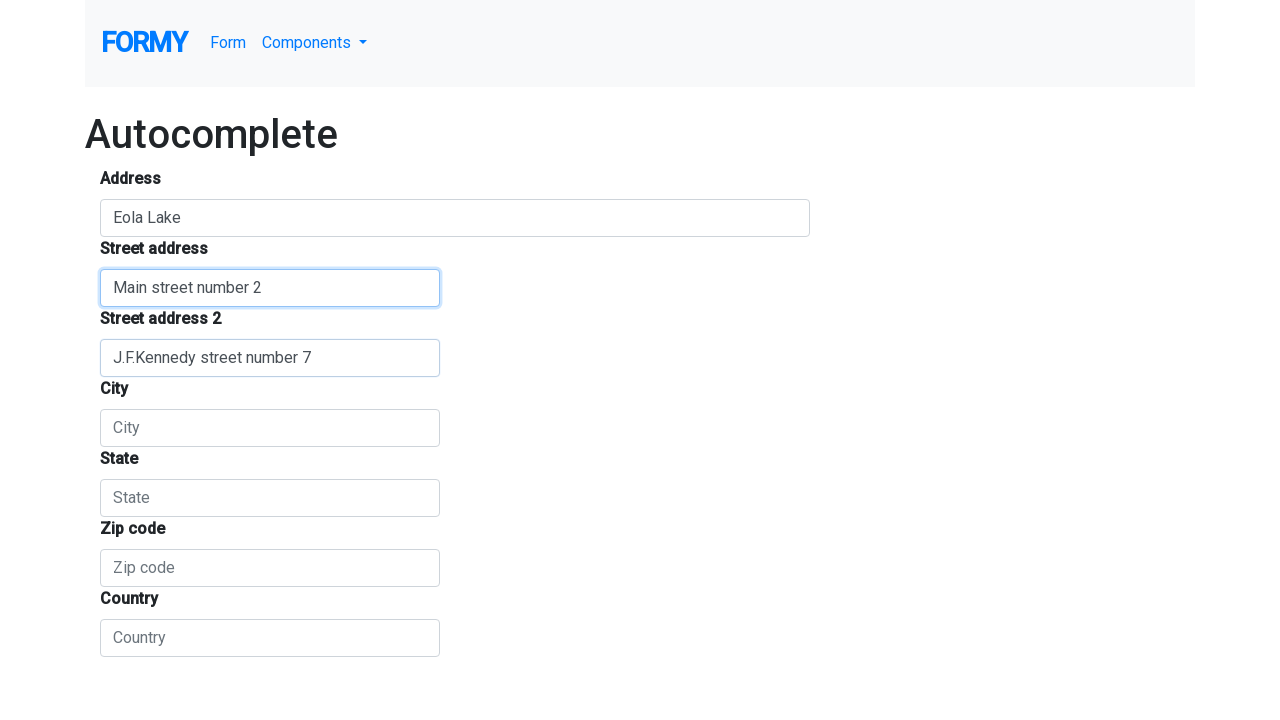

Filled city field with 'Orlando' on //input[@placeholder='City']
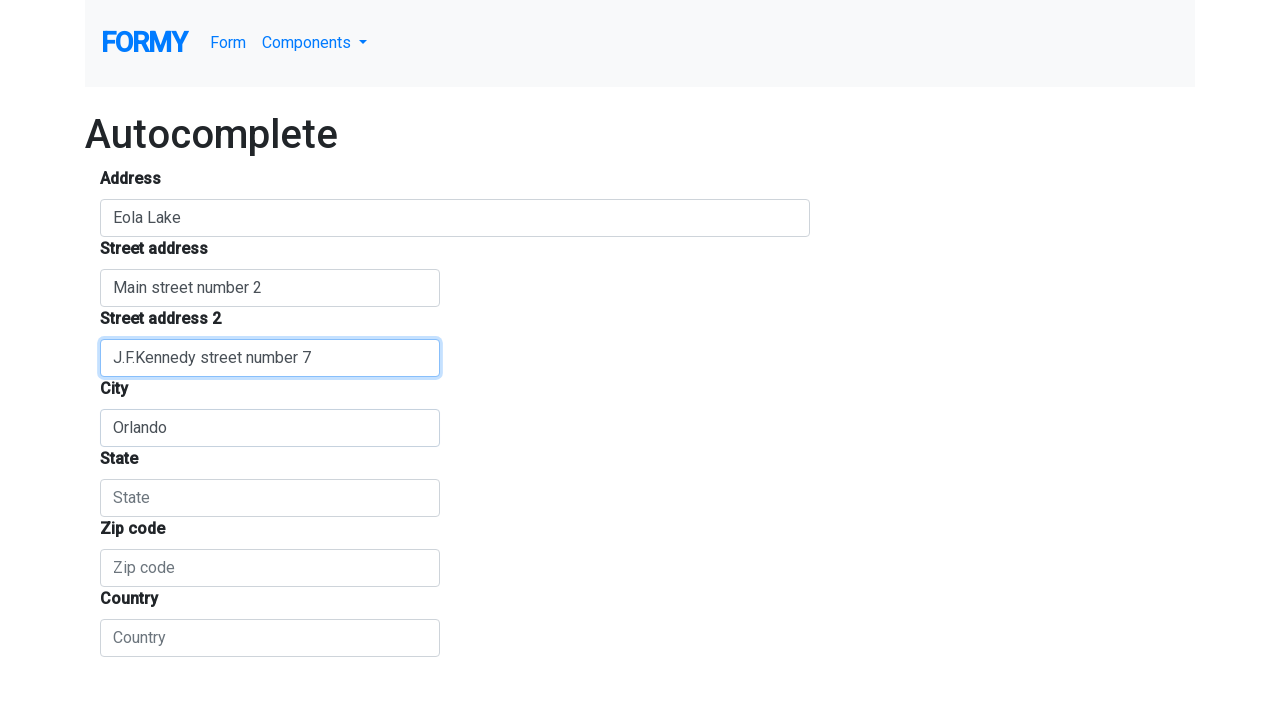

Filled state field with 'Florida' on //input[@placeholder='State']
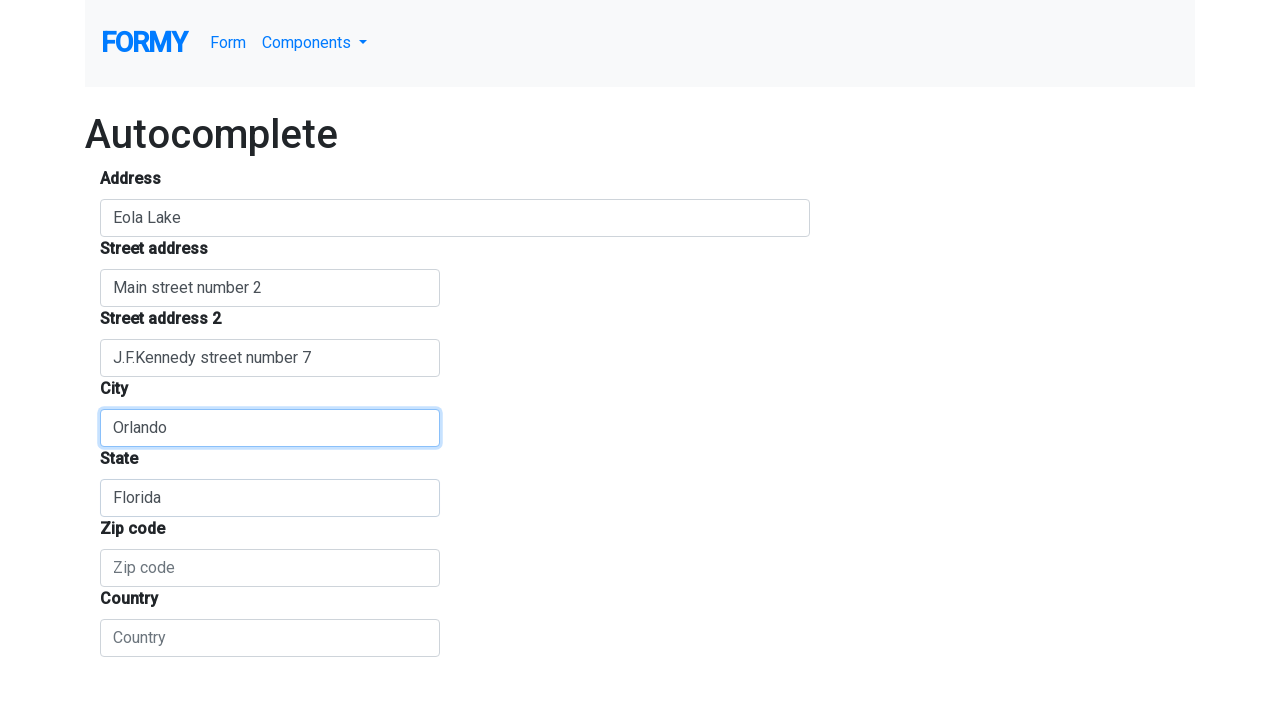

Filled zip code field with '47^45' on //input[@placeholder='Zip code']
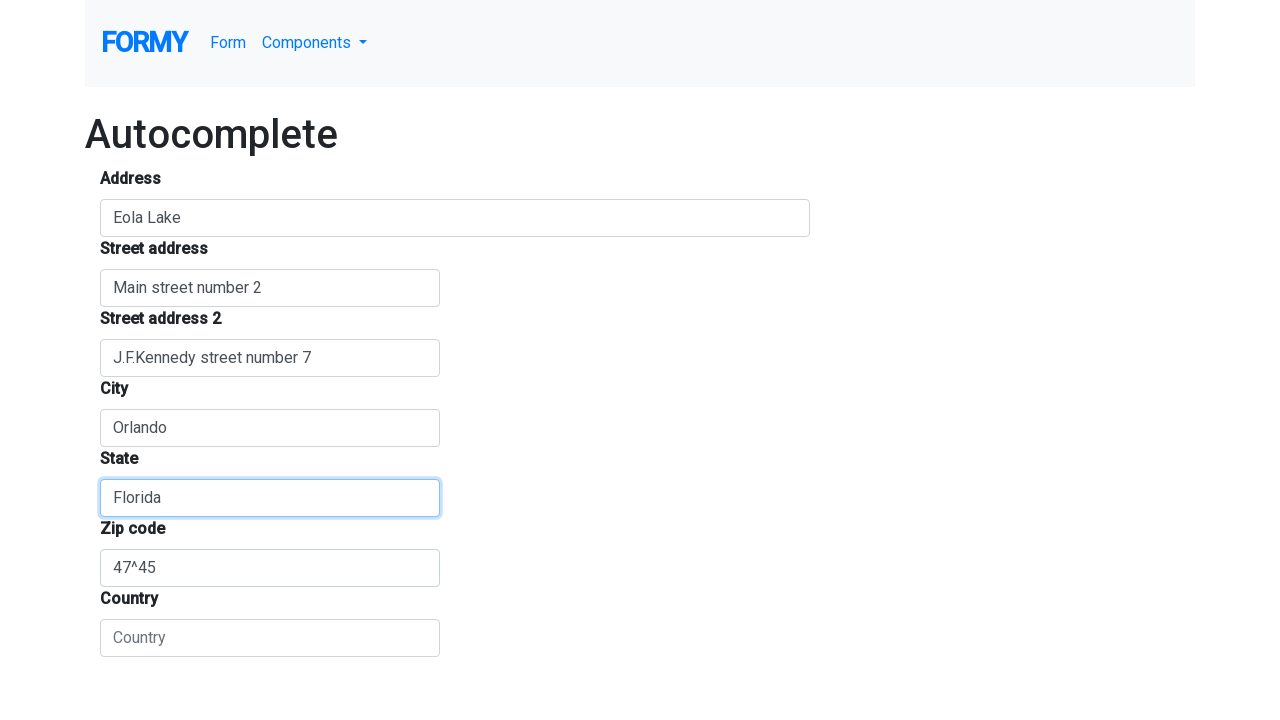

Filled country field with 'USA' on //input[@placeholder='Country']
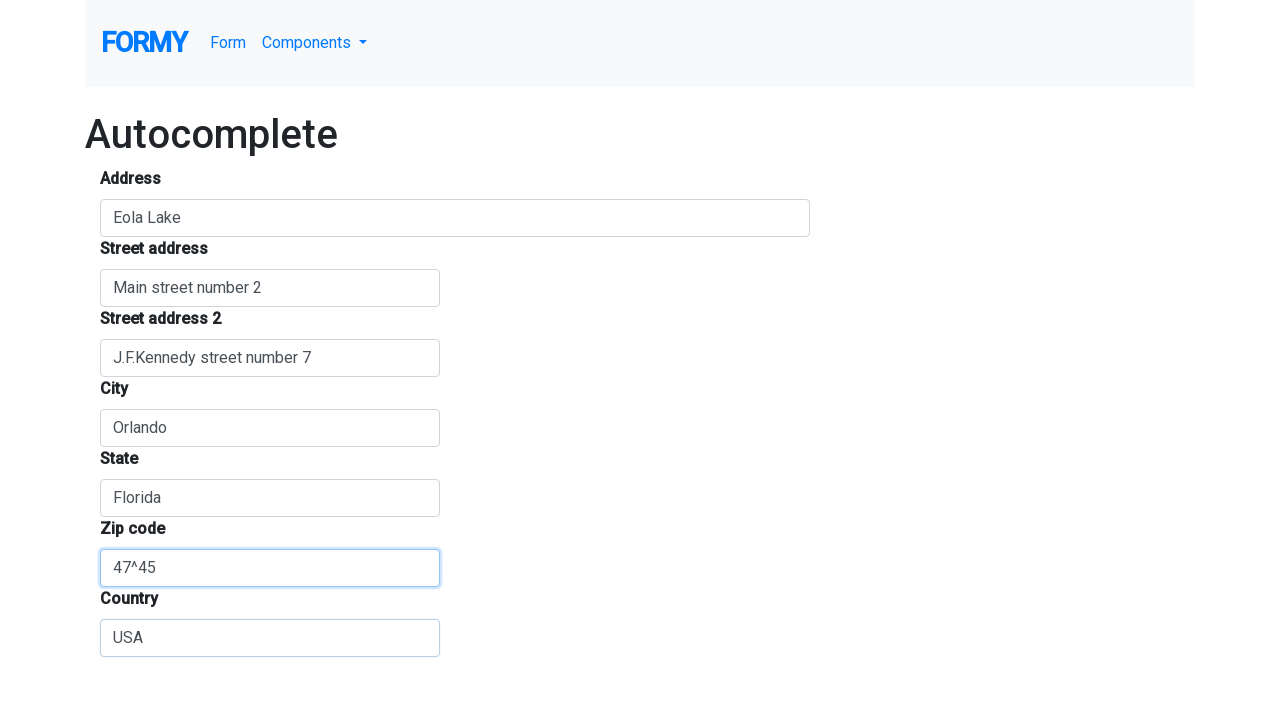

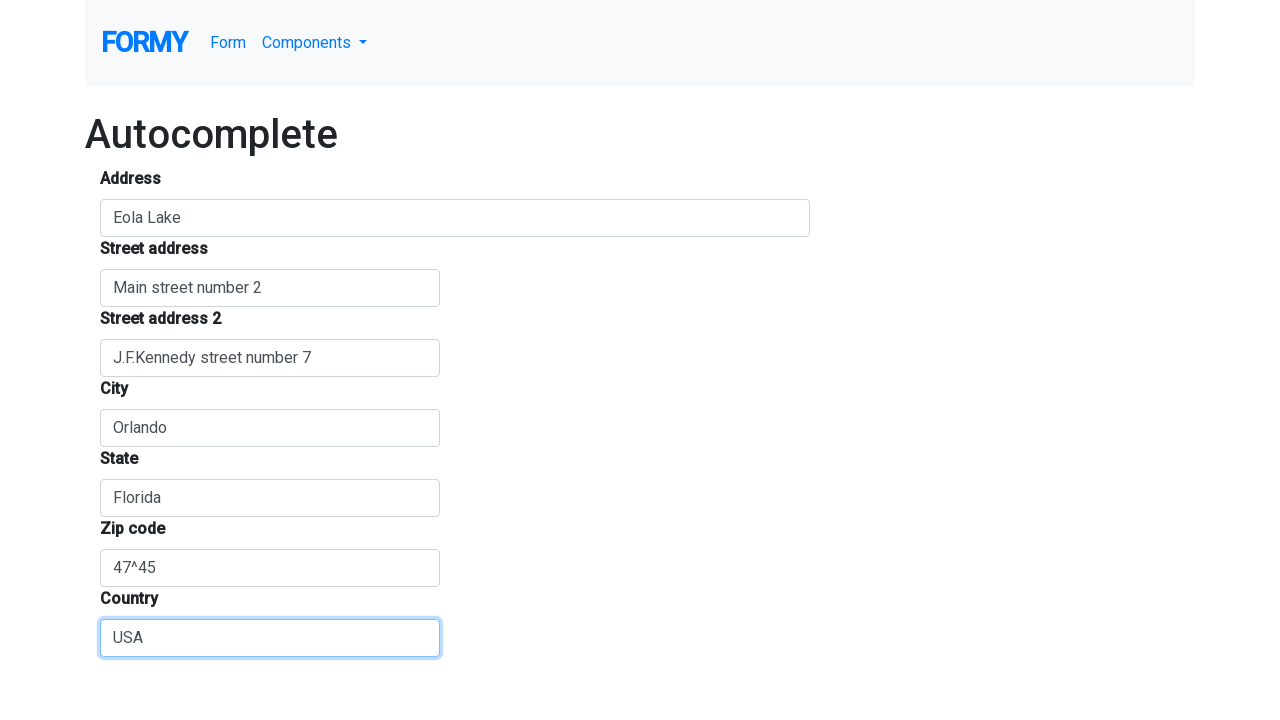